Tests the floating menu functionality by clicking on the Floating Menu link, then scrolling down the page multiple times to verify that the floating menu remains visible and follows the viewport.

Starting URL: https://the-internet.herokuapp.com/

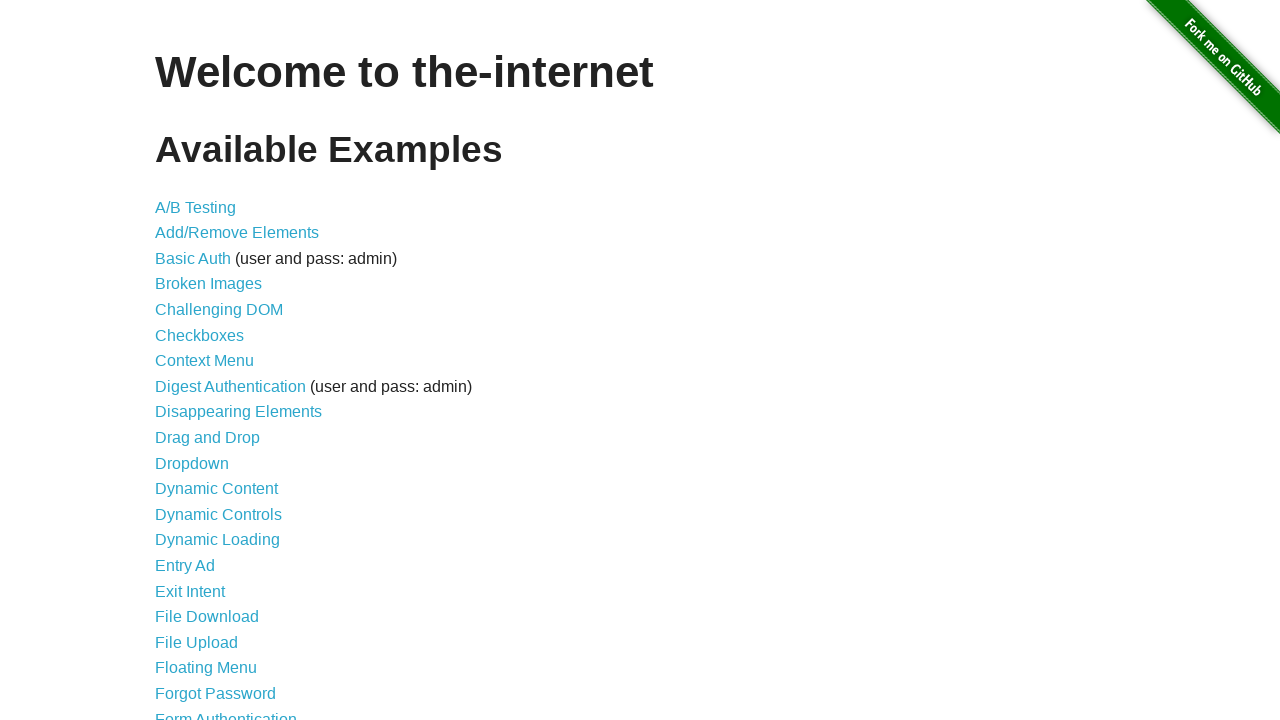

Clicked on the Floating Menu link at (206, 668) on a:text('Floating Menu')
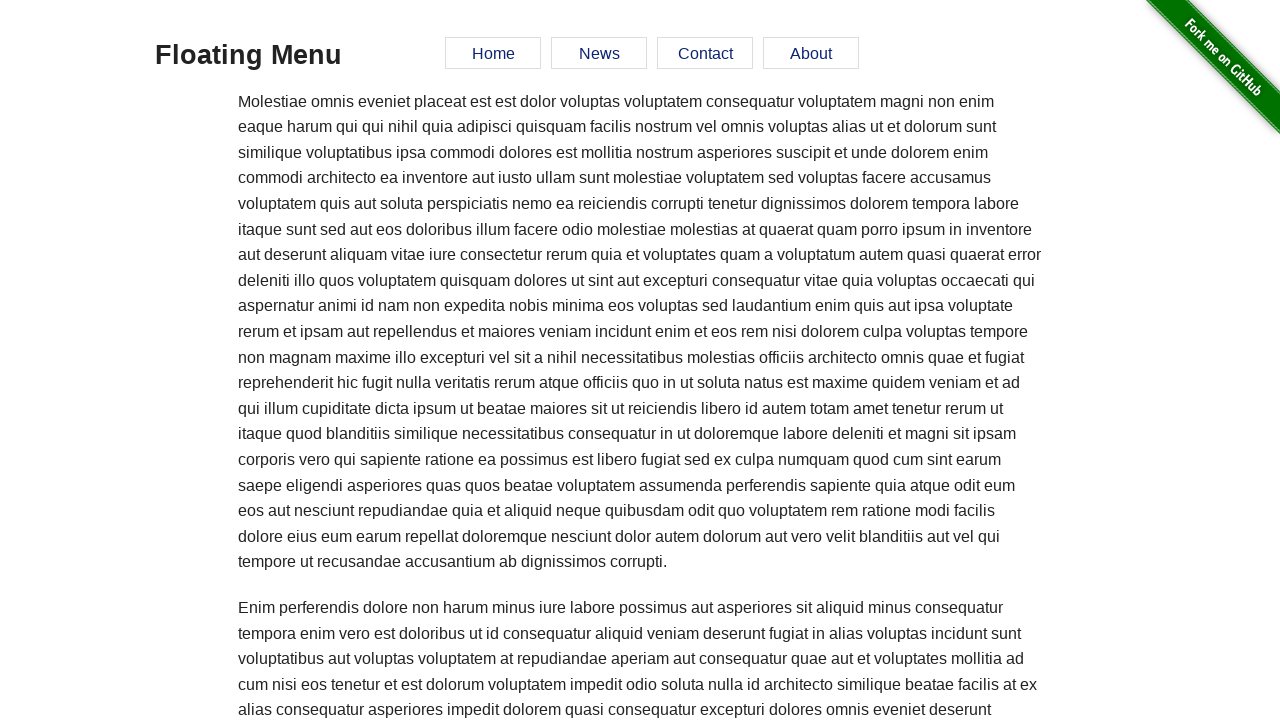

Floating Menu page loaded and Contact button is visible
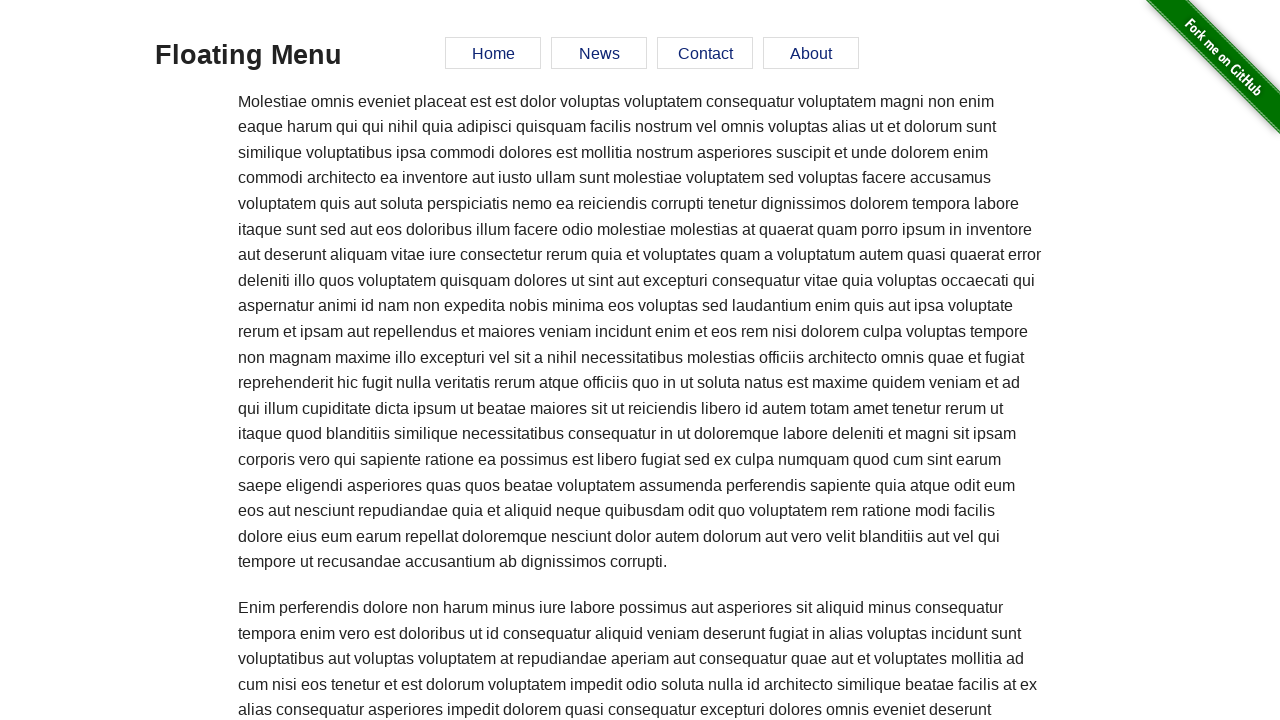

Retrieved initial Contact button position: {'x': 657, 'y': 37, 'width': 96, 'height': 32}
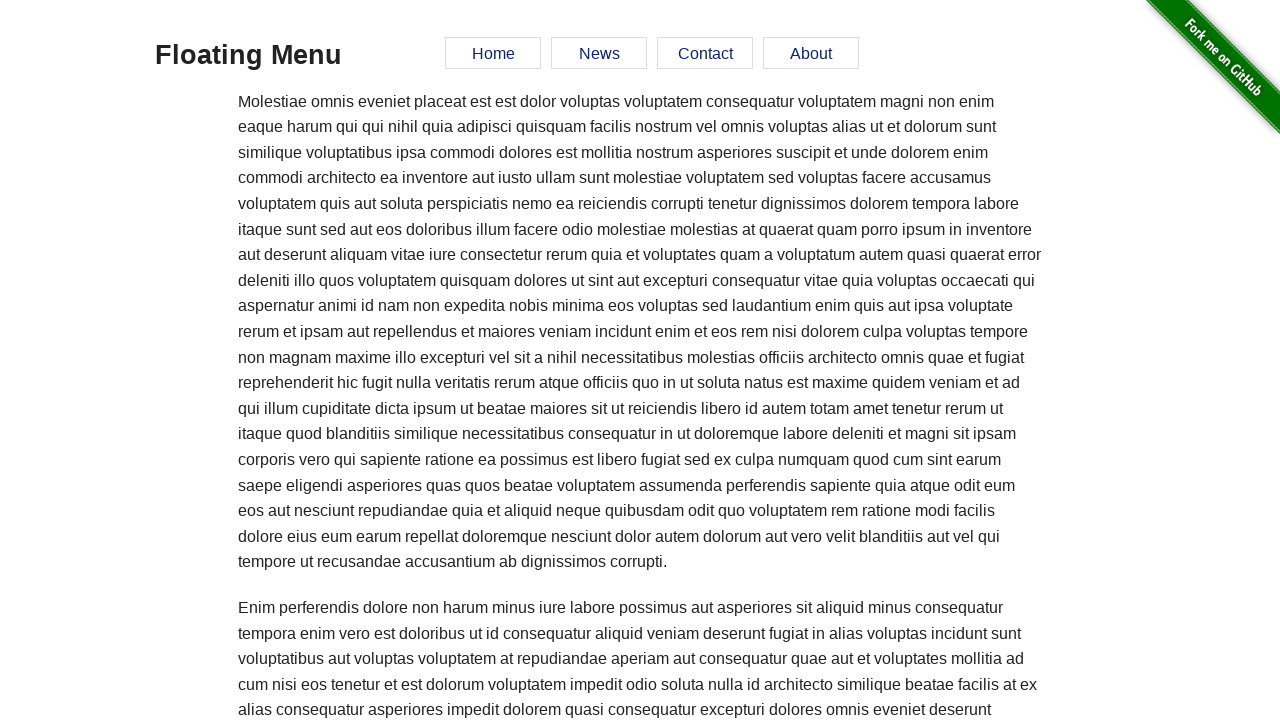

Scrolled down the page by 950 pixels
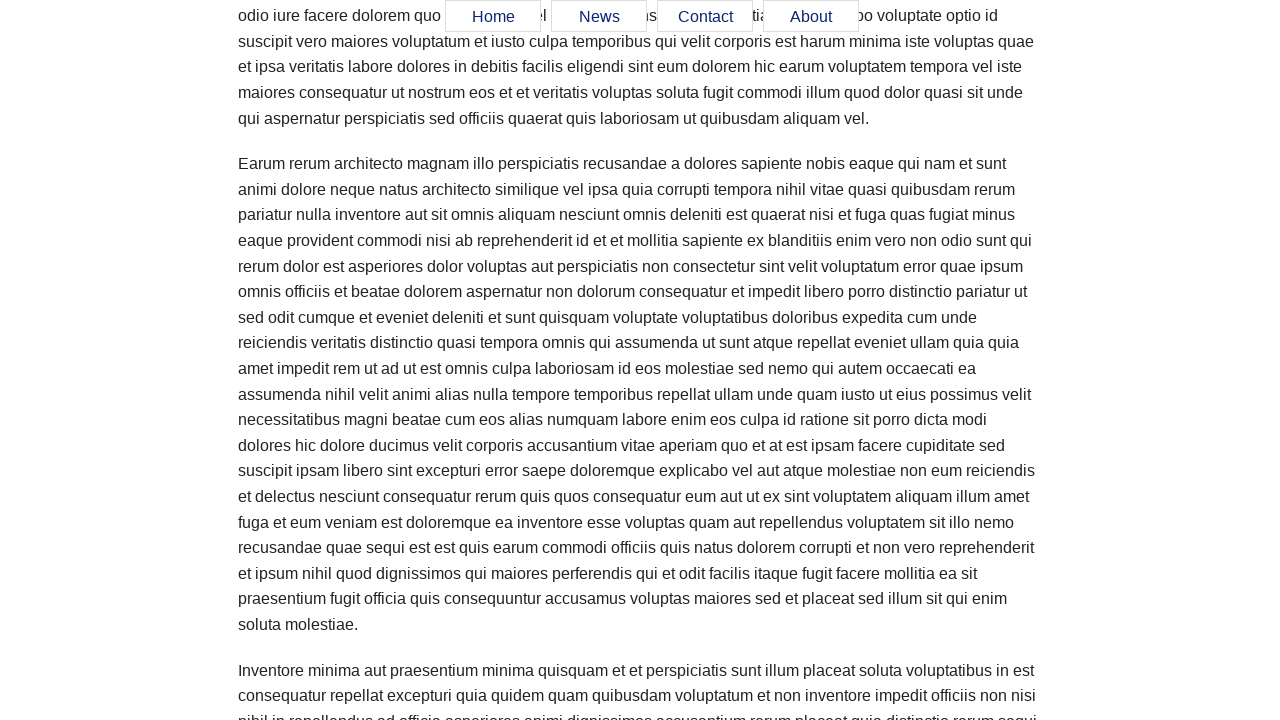

Waited 500ms for page to settle after first scroll
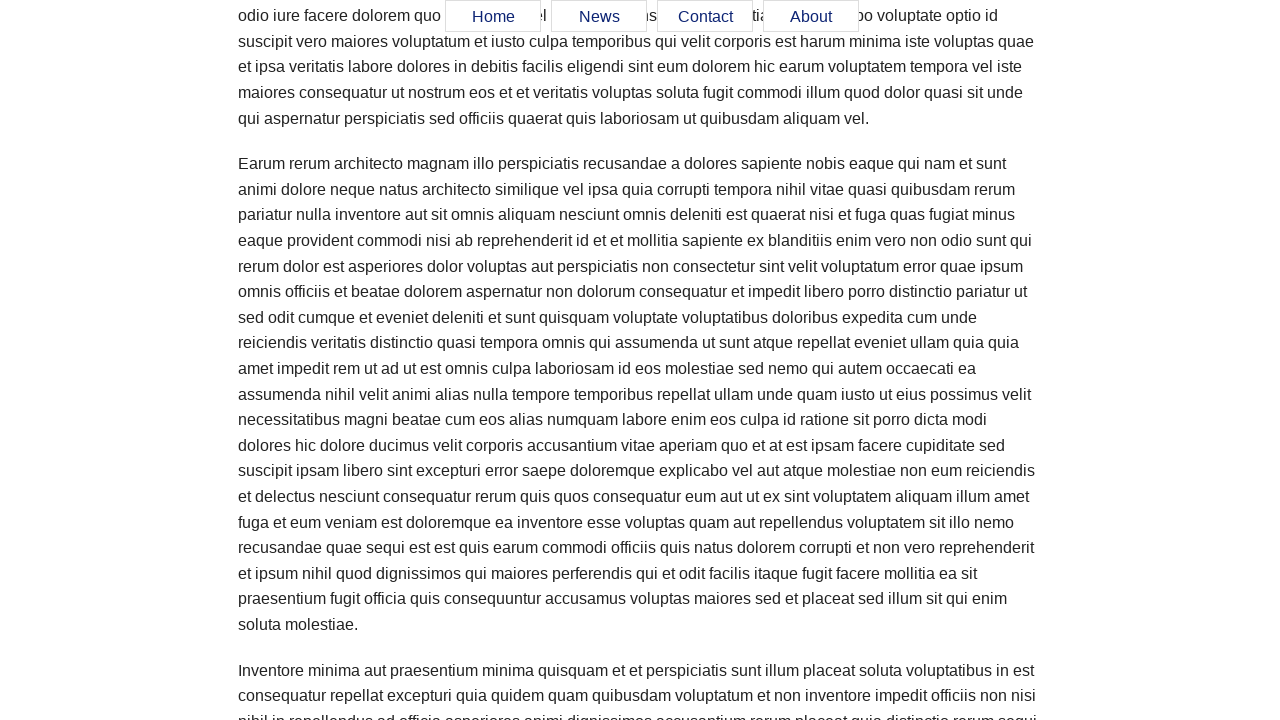

Retrieved Contact button position after first scroll: {'x': 657, 'y': -0.390625, 'width': 96, 'height': 32}
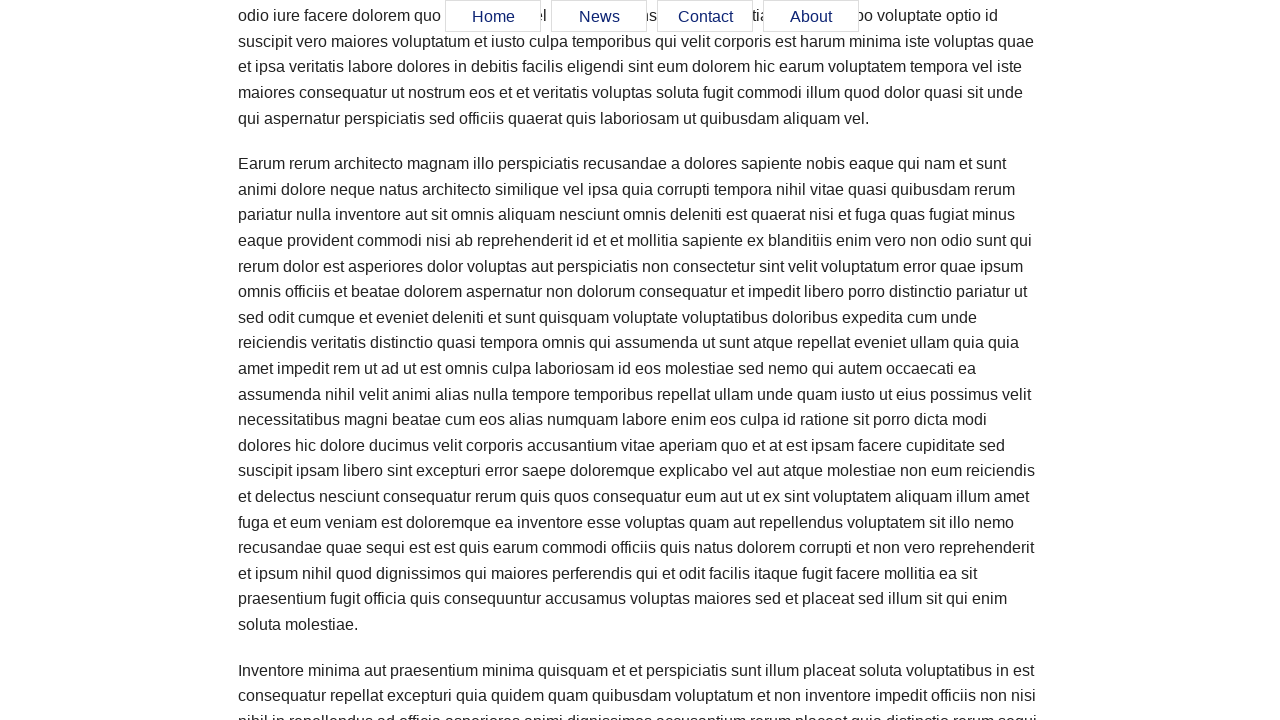

Scrolled down the page by another 950 pixels
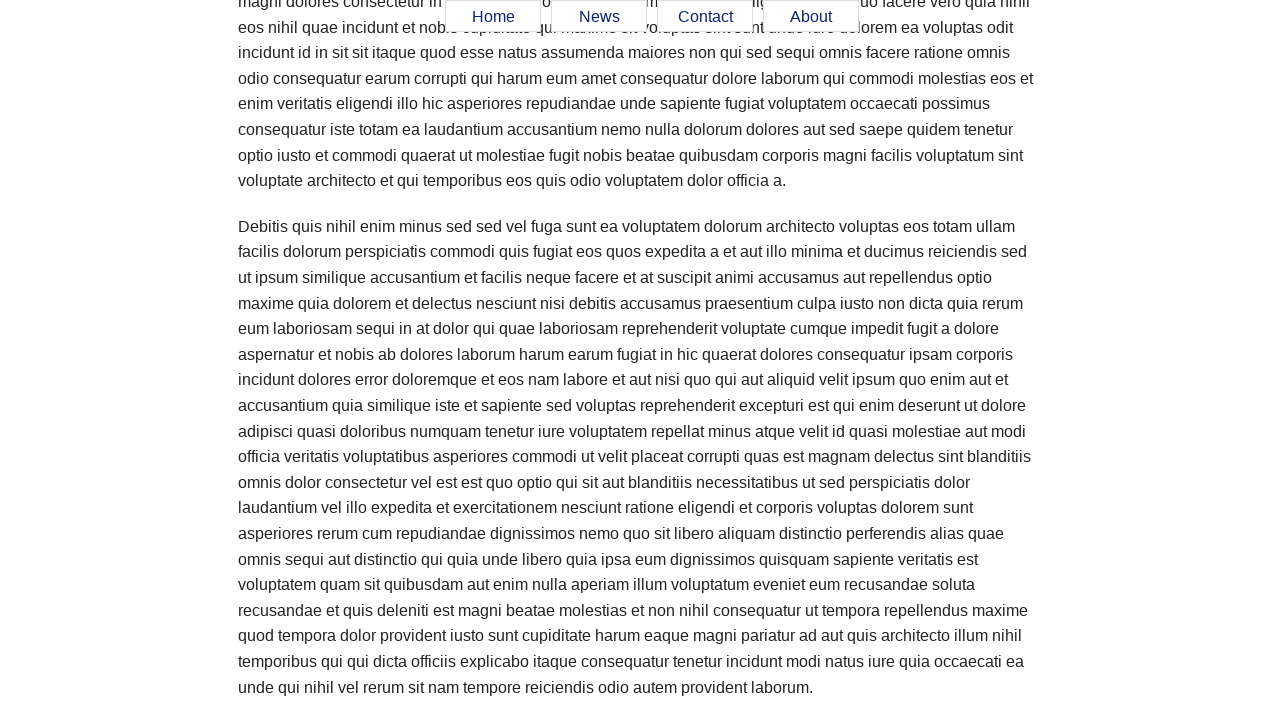

Waited 500ms for page to settle after second scroll
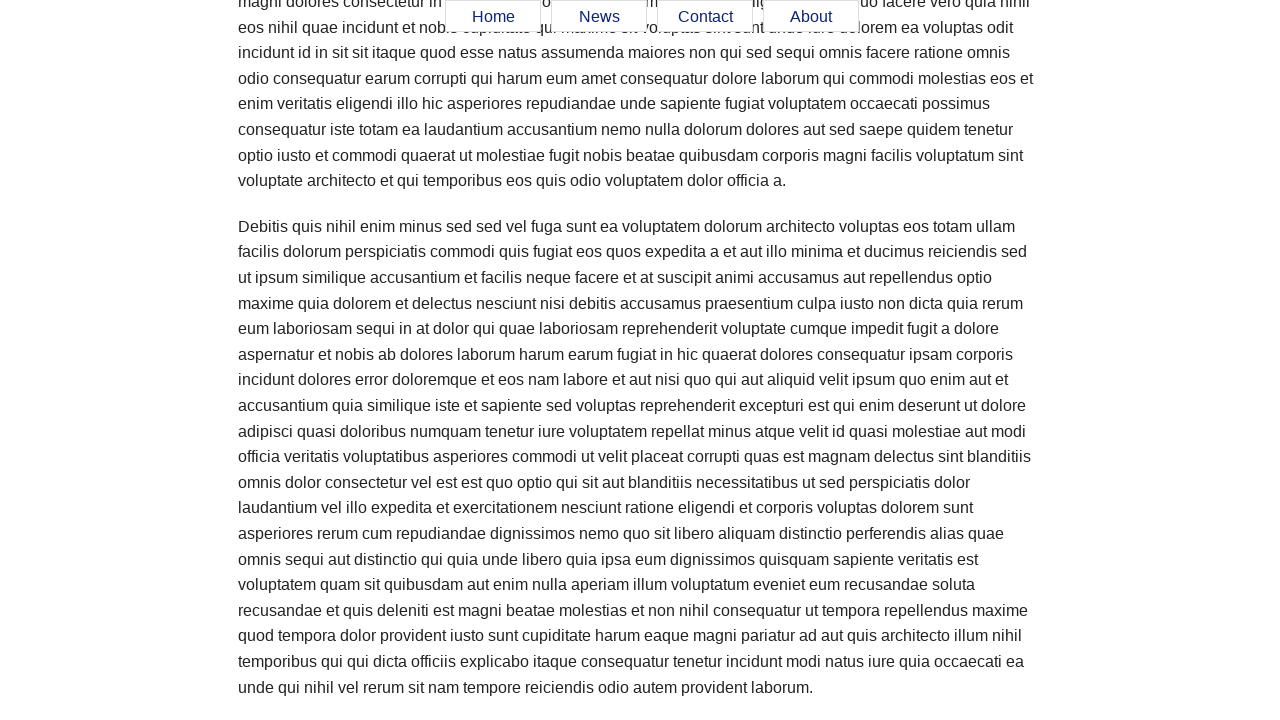

Retrieved Contact button position after second scroll: {'x': 657, 'y': -0.390625, 'width': 96, 'height': 32}
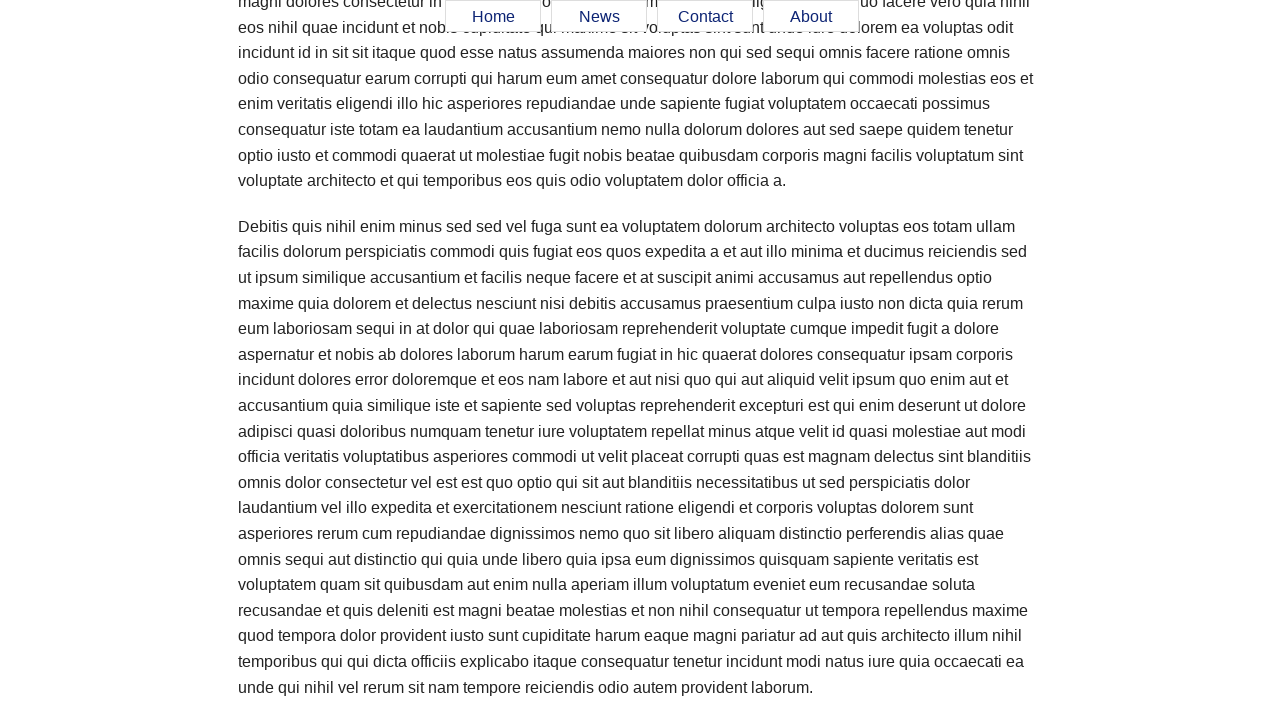

Verified floating menu remains visible and follows viewport during scrolling
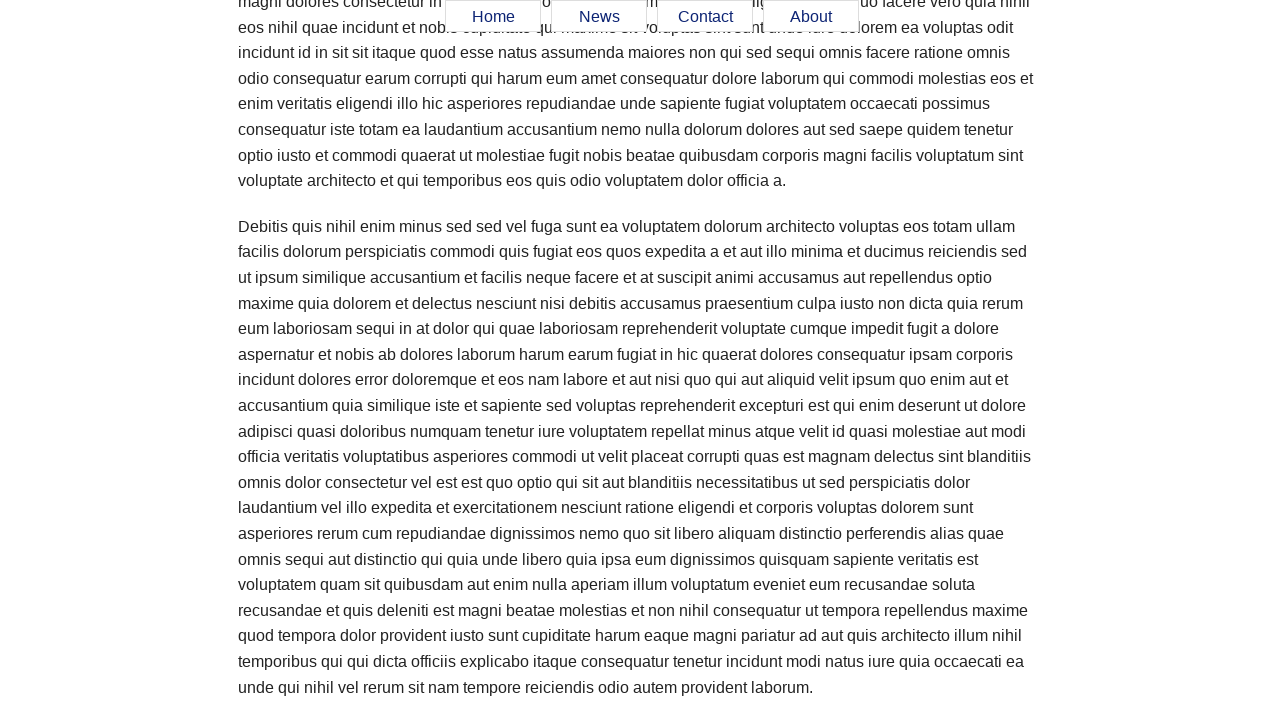

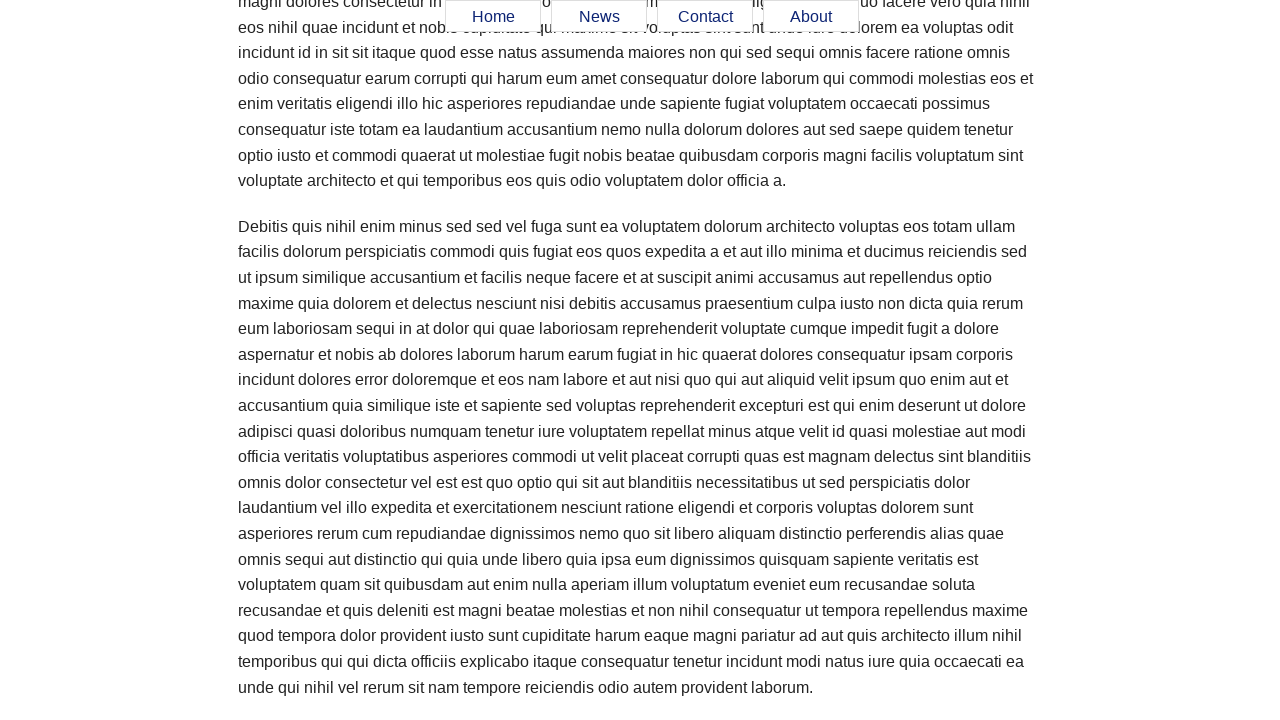